Tests dropdown and autocomplete functionality by selecting a currency from a dropdown and selecting a country from an autocomplete field

Starting URL: https://rahulshettyacademy.com/dropdownsPractise/

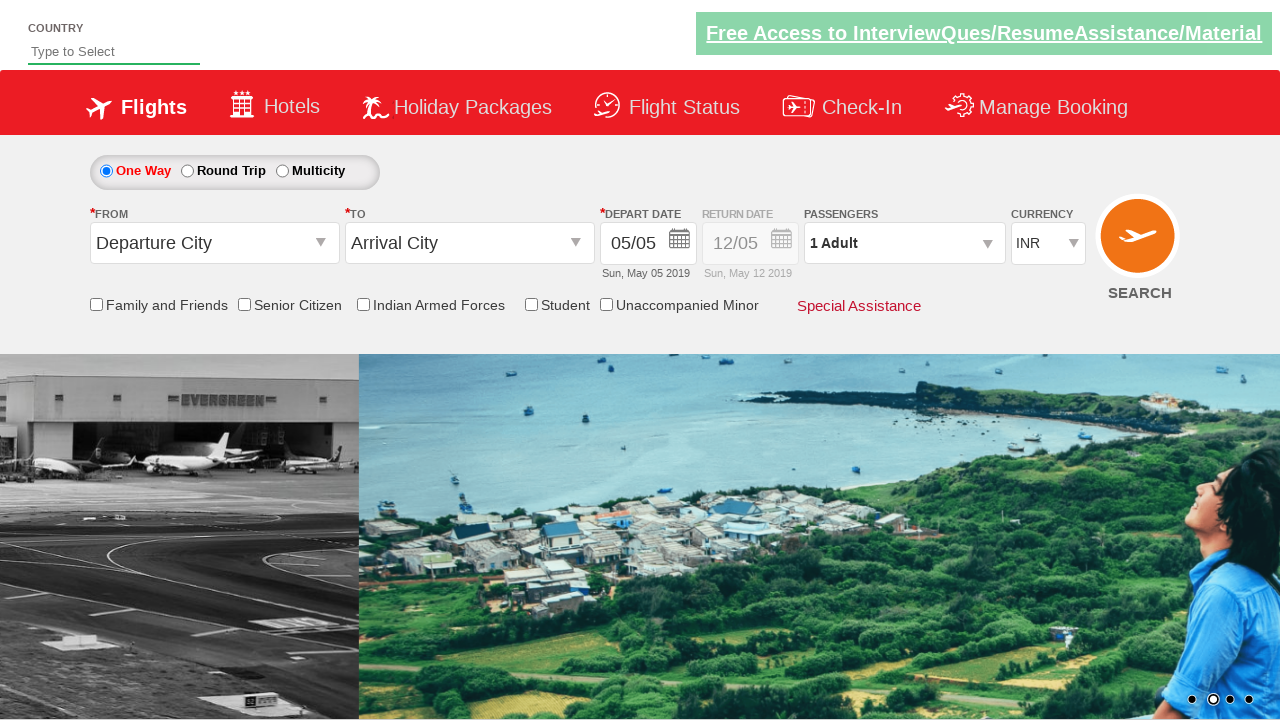

Selected USD currency from dropdown (index 3) on #ctl00_mainContent_DropDownListCurrency
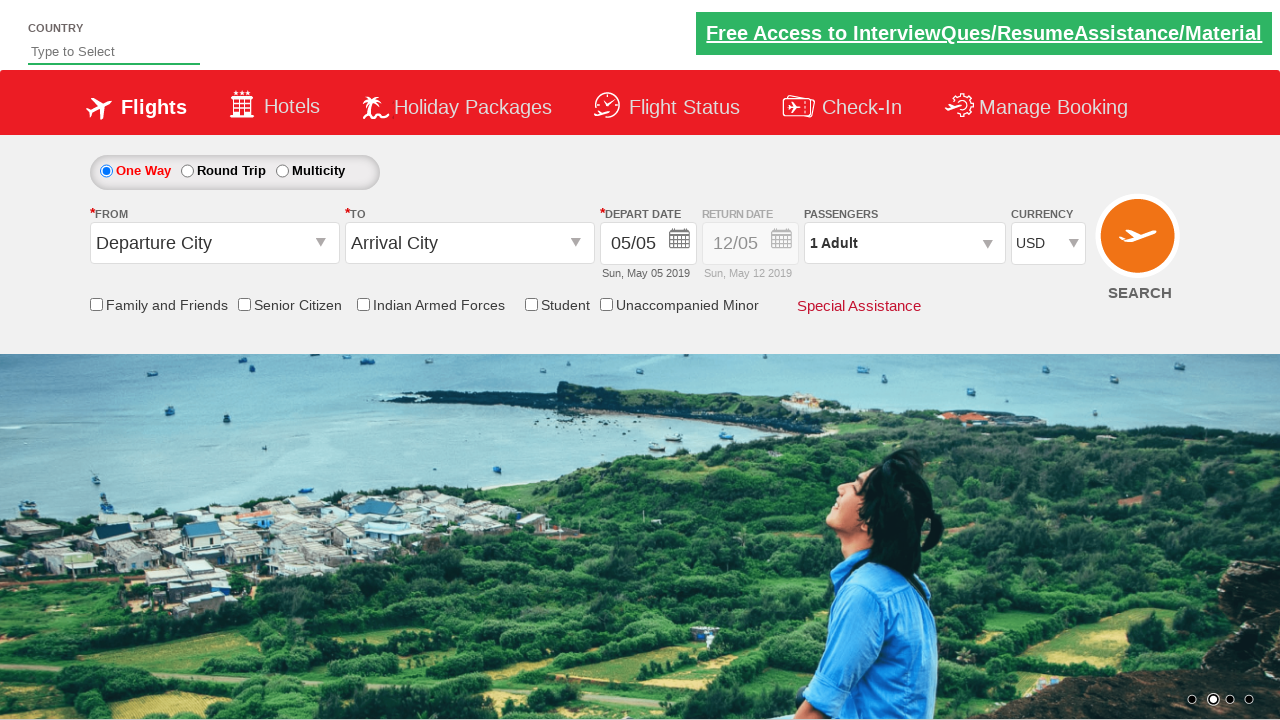

Typed 'ind' in autocomplete field on #autosuggest
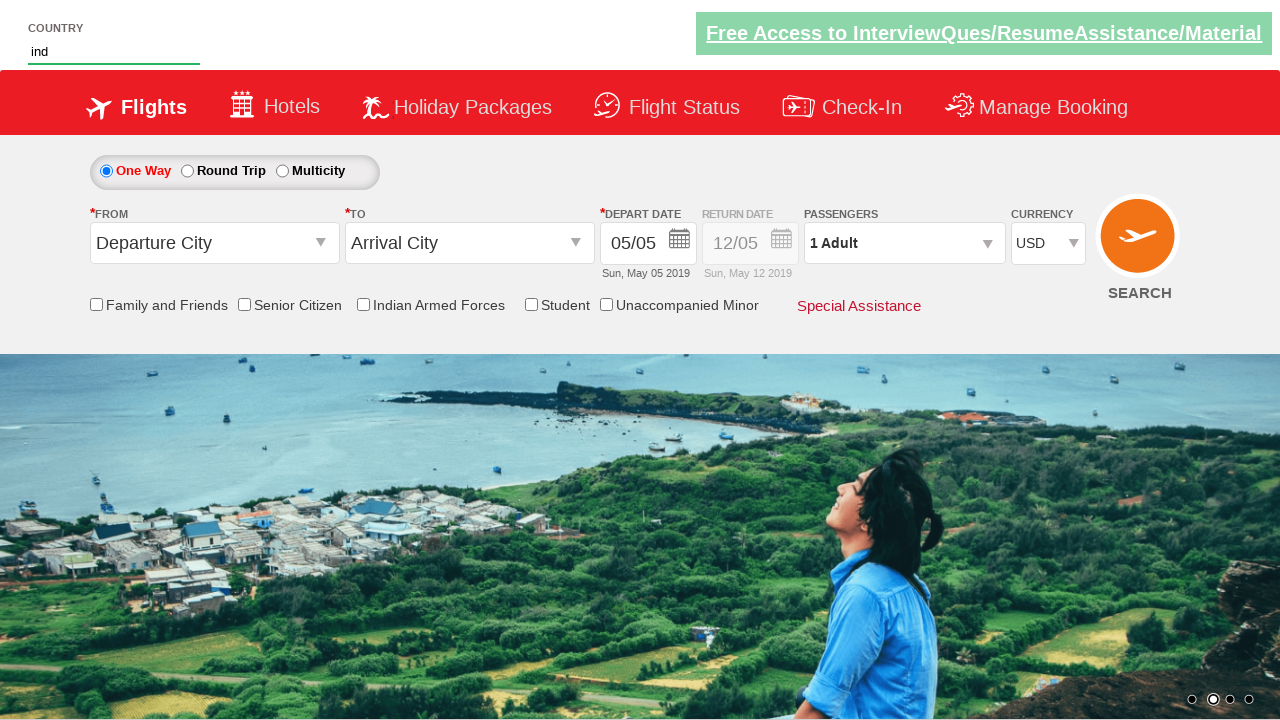

Autocomplete suggestions appeared
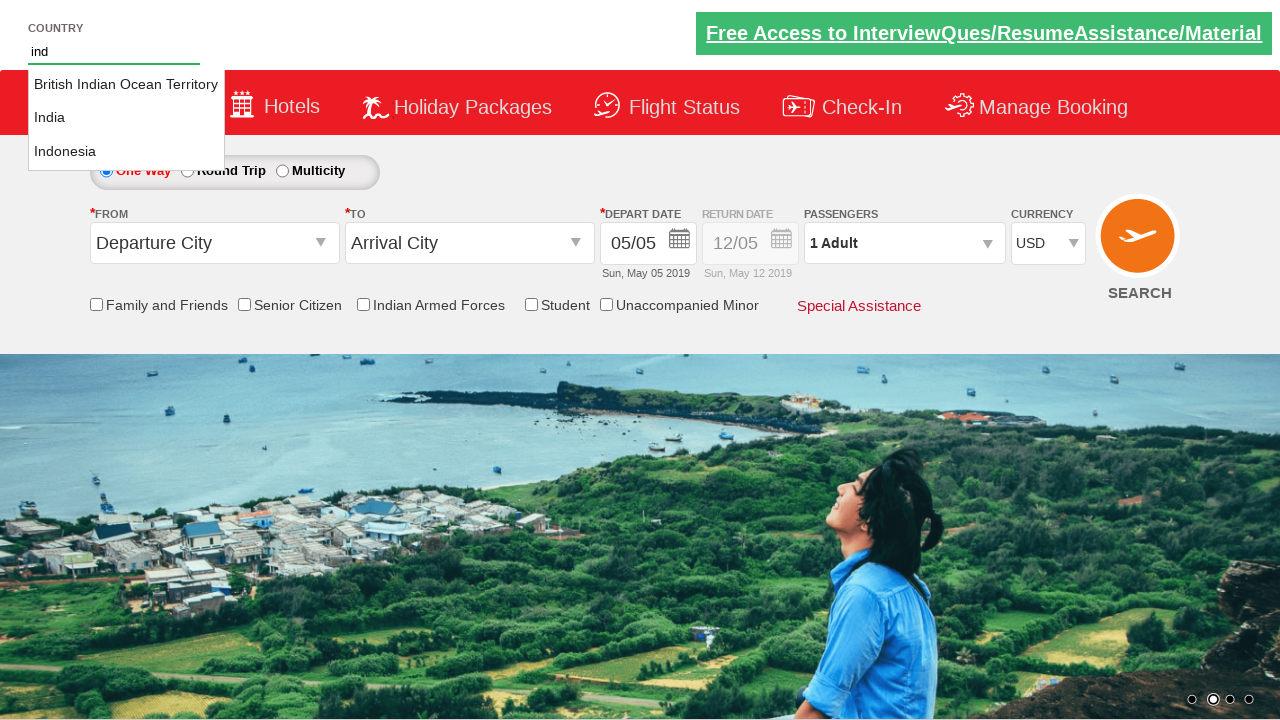

Selected 'India' from autocomplete suggestions at (126, 118) on li.ui-menu-item a >> nth=1
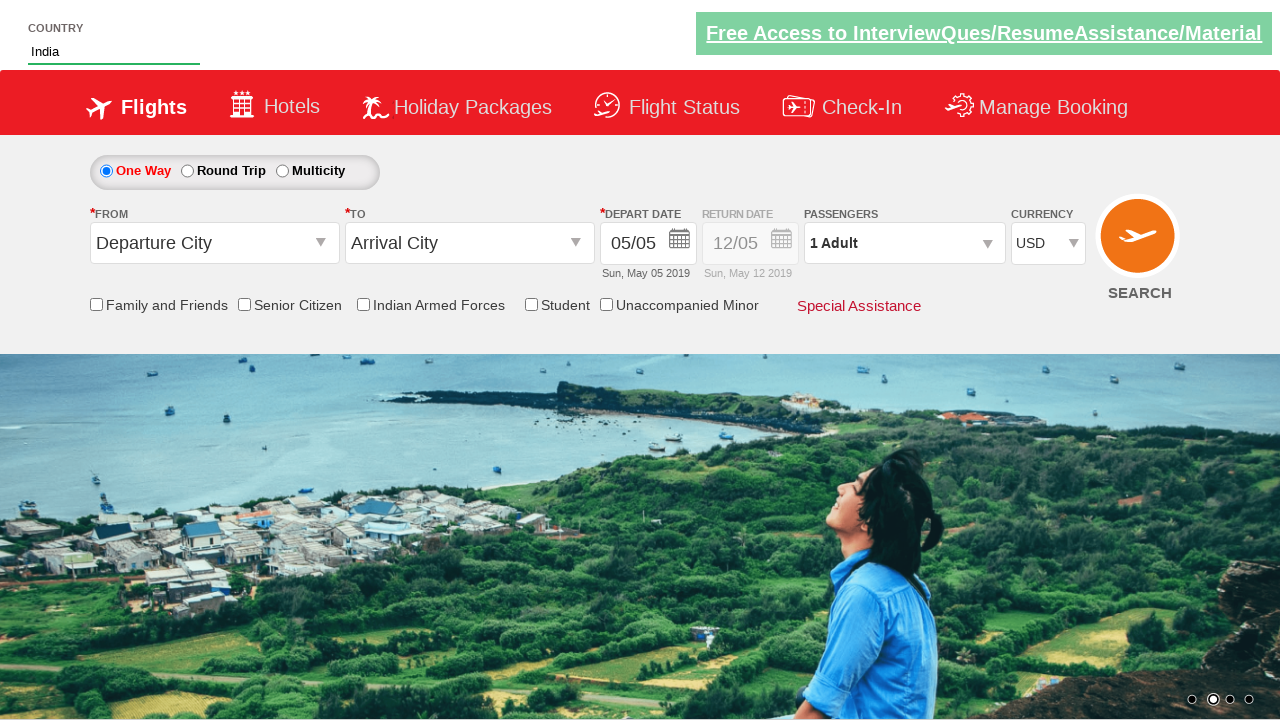

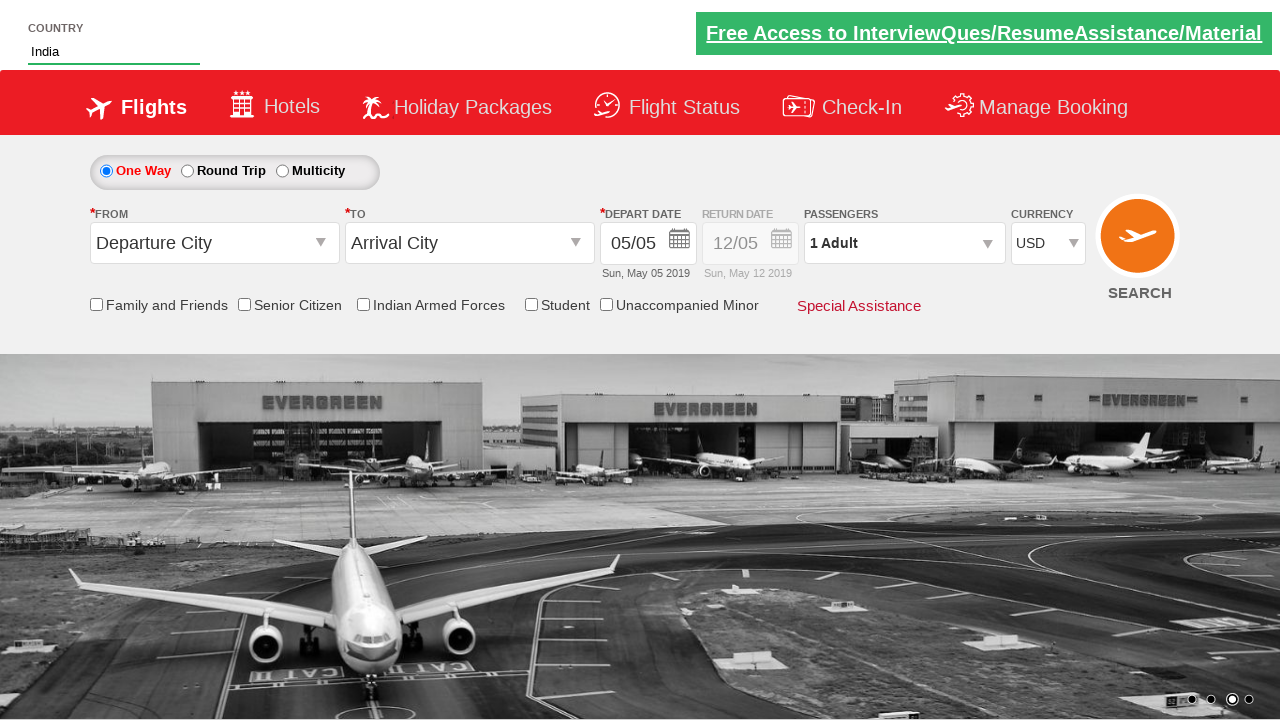